Tests an e-commerce vegetable shopping flow by adding specific items to cart, proceeding to checkout, and applying a promo code to verify discount functionality

Starting URL: https://rahulshettyacademy.com/seleniumPractise/#/

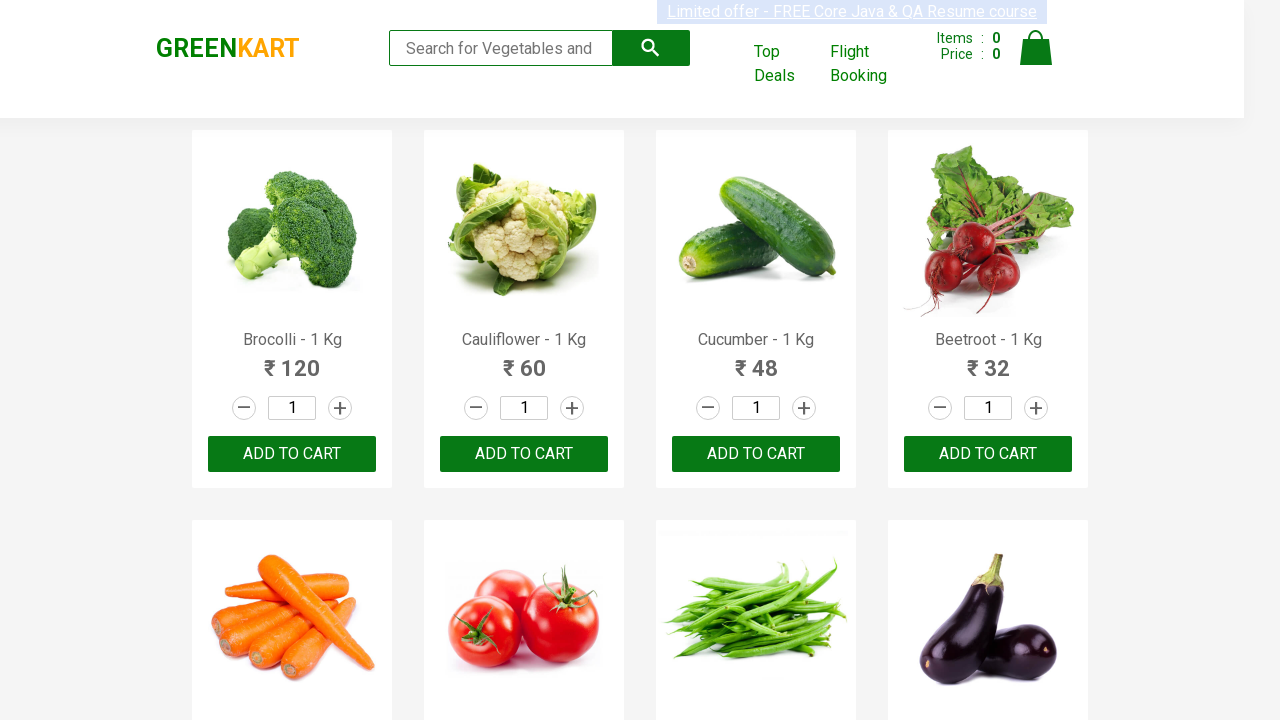

Waited for product names to load on the page
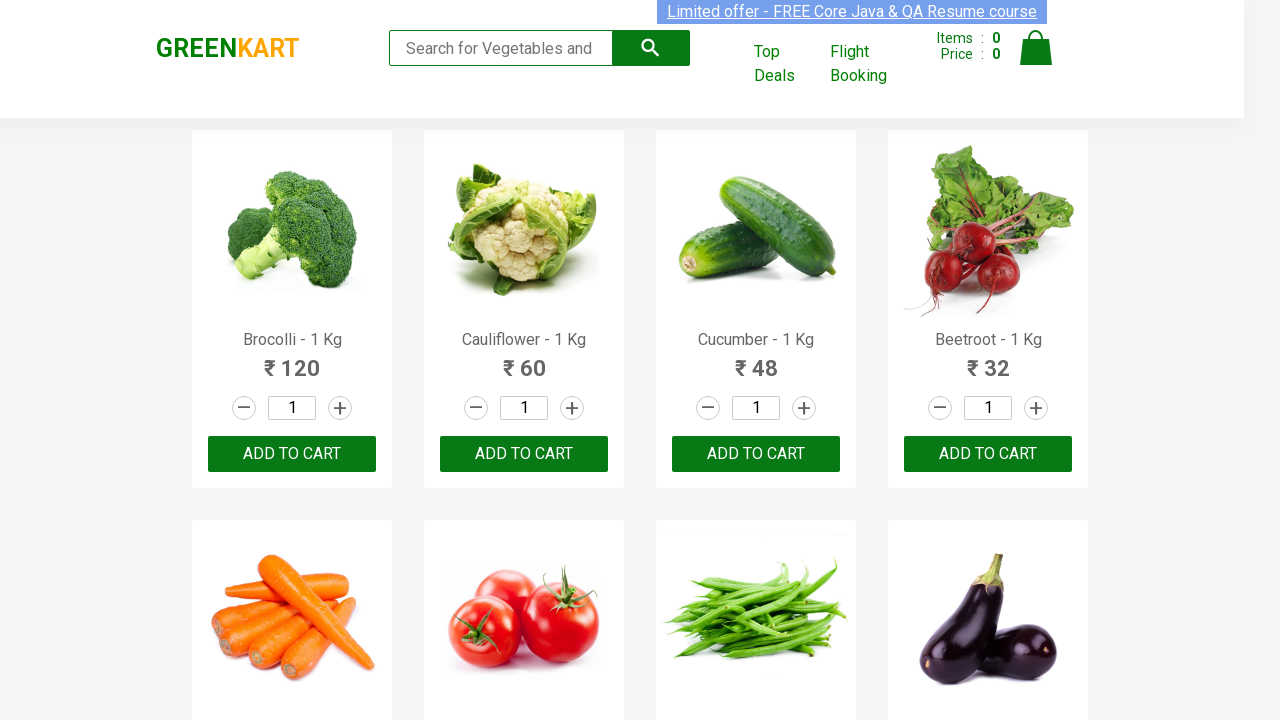

Retrieved all product elements from the page
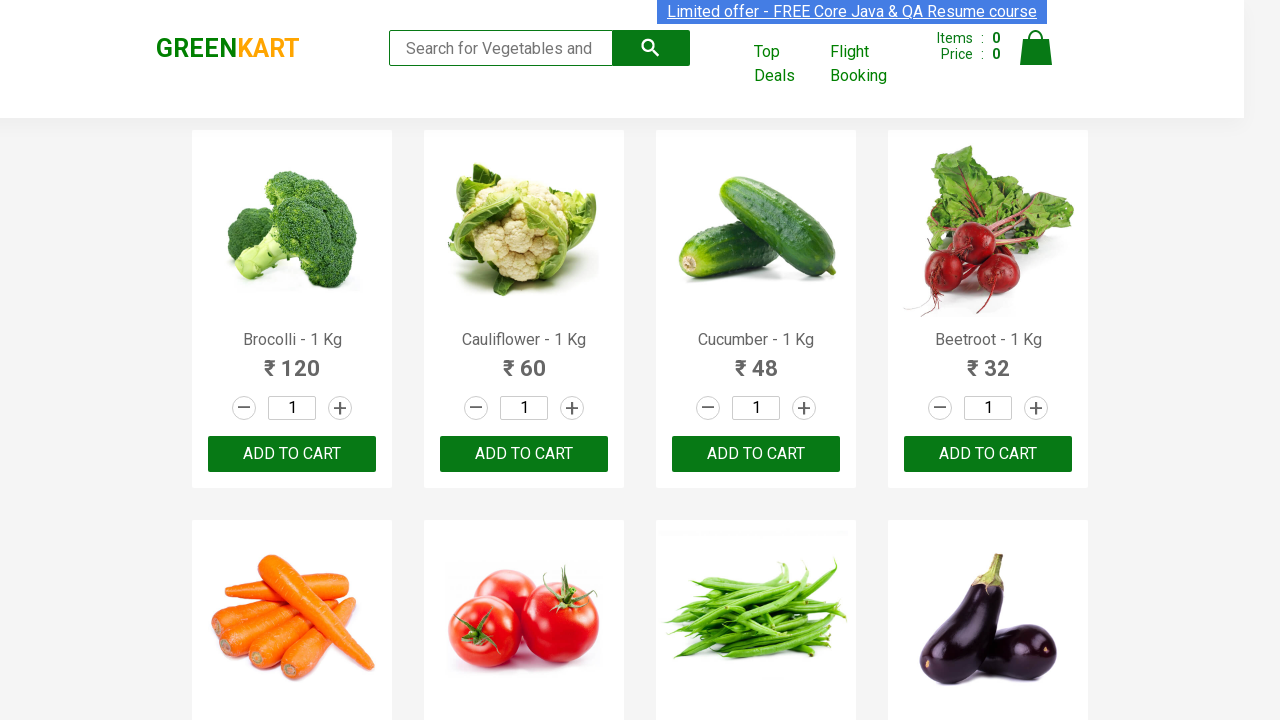

Added Brocolli to cart at (292, 454) on div.product-action button >> nth=0
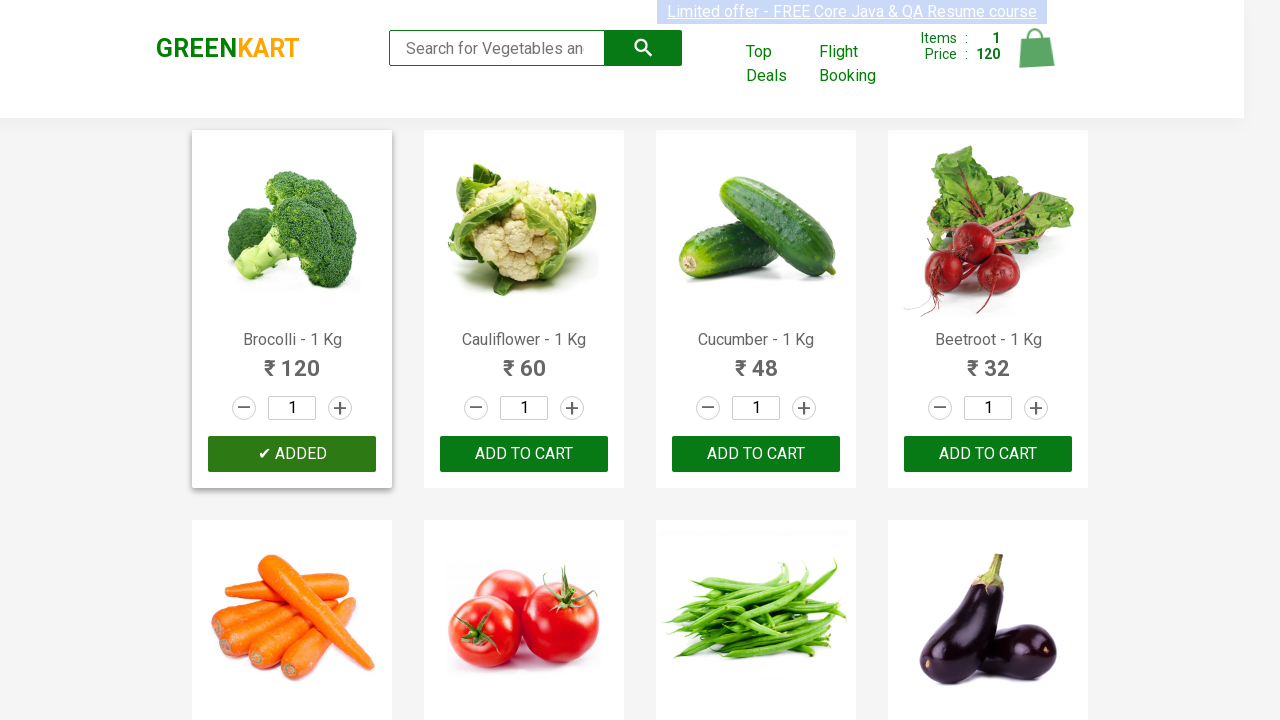

Added Cucumber to cart at (756, 454) on div.product-action button >> nth=2
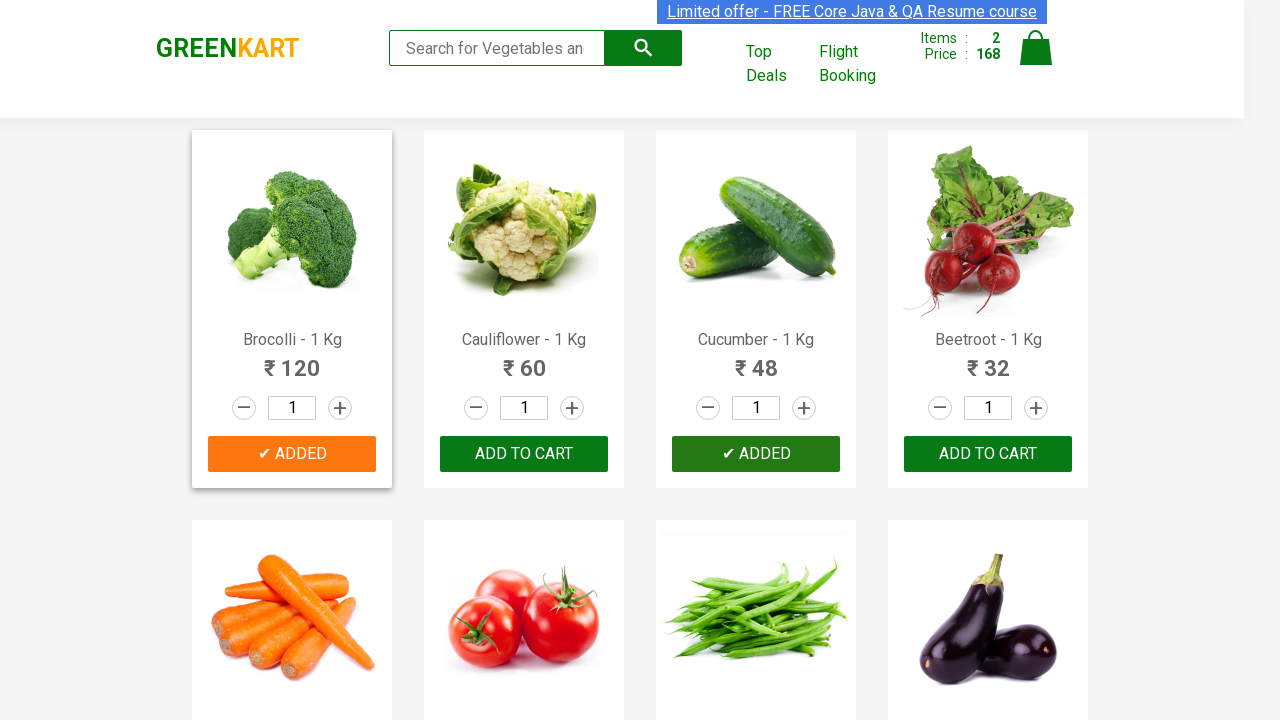

Added Beetroot to cart at (988, 454) on div.product-action button >> nth=3
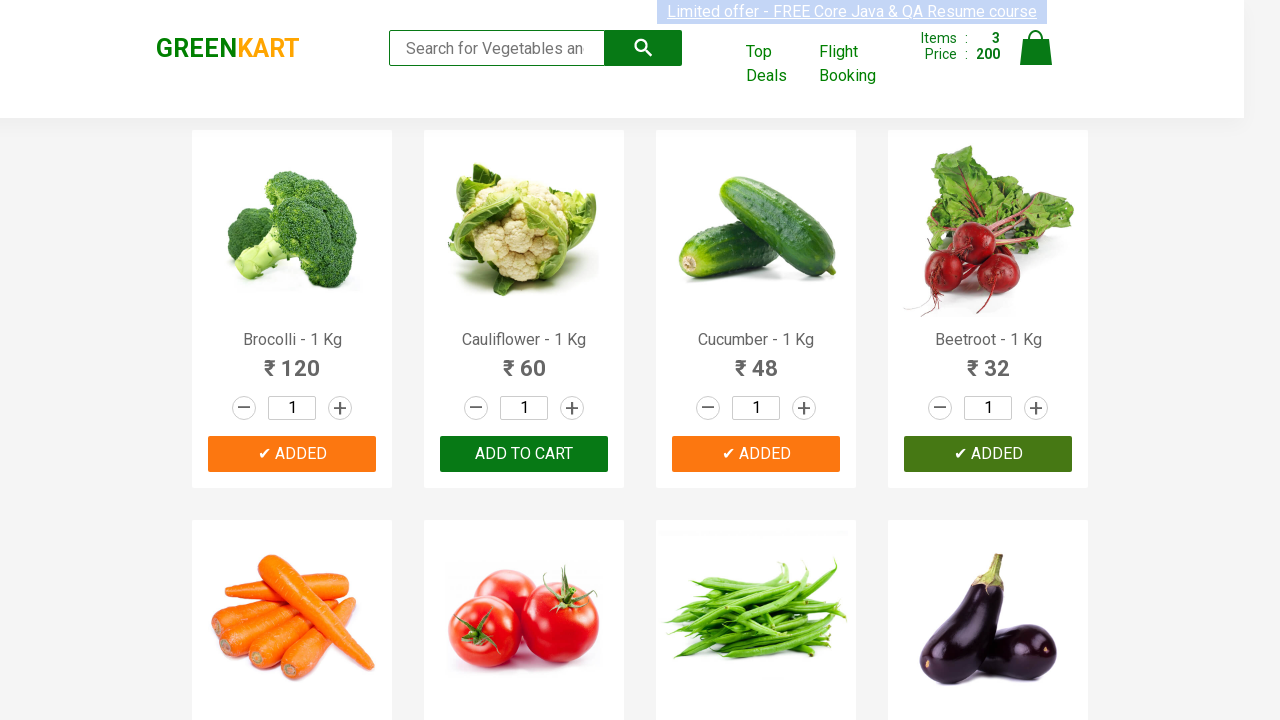

Added Carrot to cart at (292, 360) on div.product-action button >> nth=4
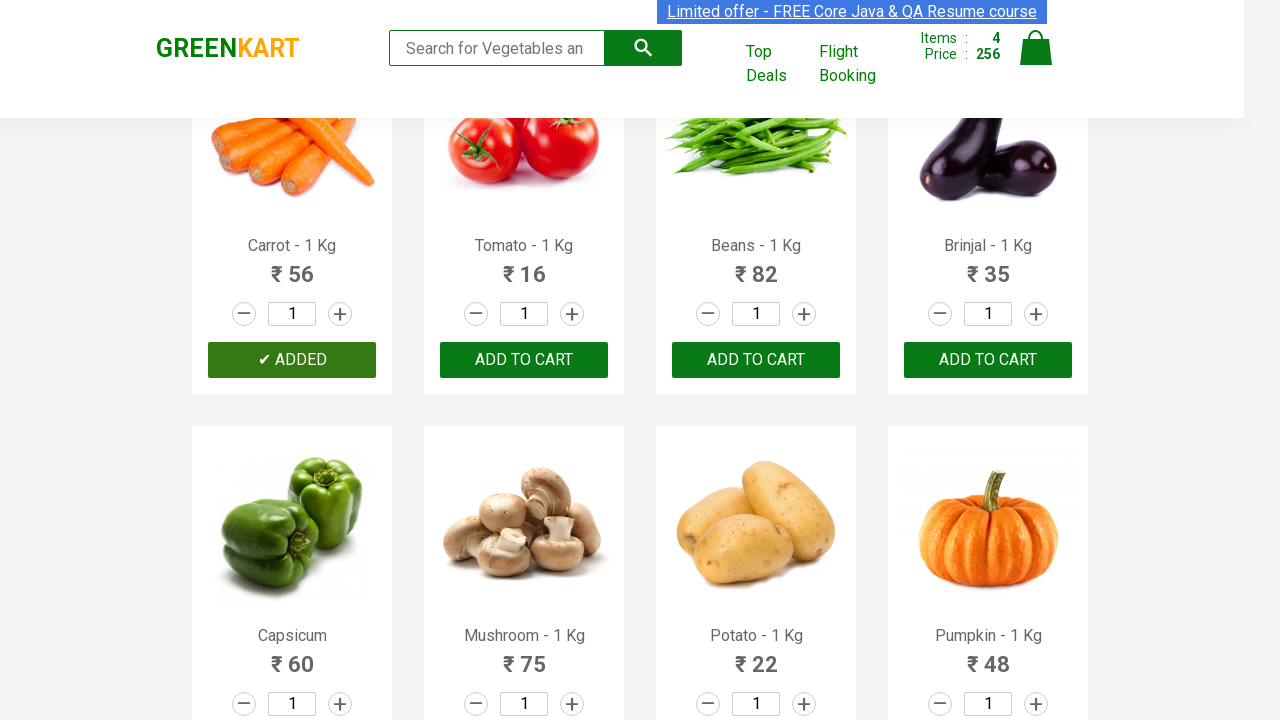

Clicked on cart icon to view shopping cart at (1036, 48) on img[alt='Cart']
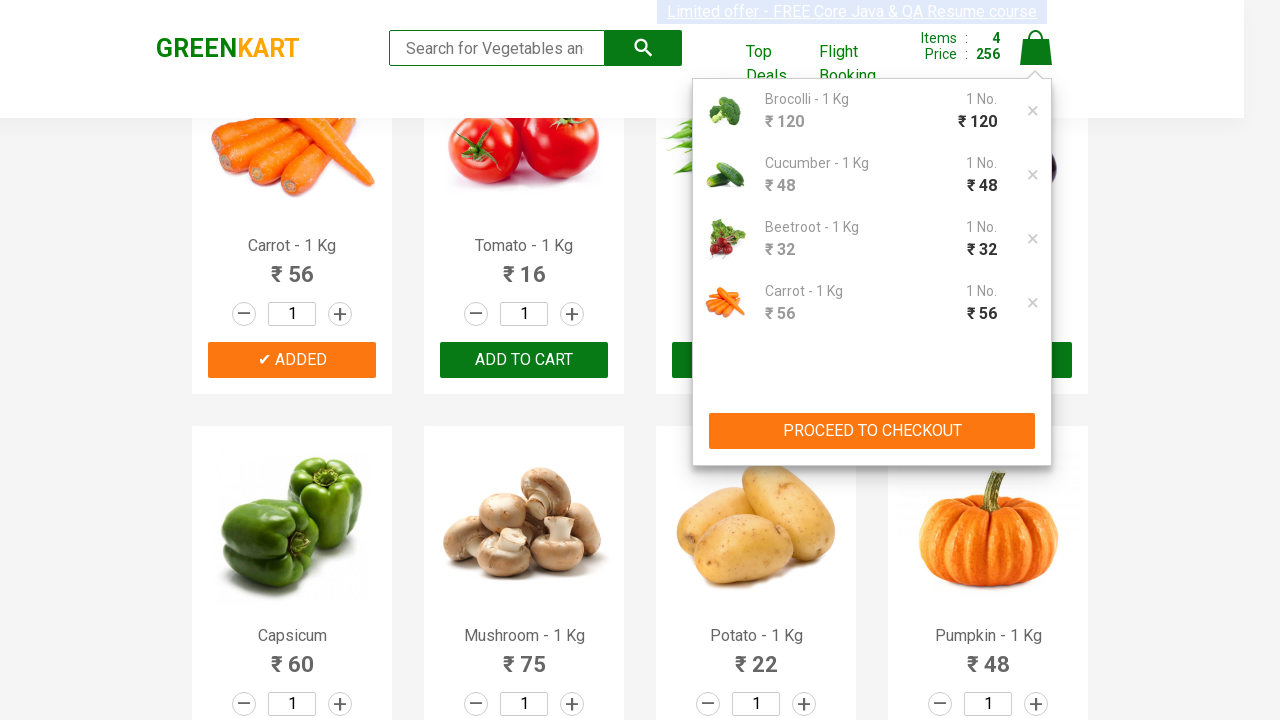

Clicked PROCEED TO CHECKOUT button at (872, 431) on button:has-text('PROCEED TO CHECKOUT')
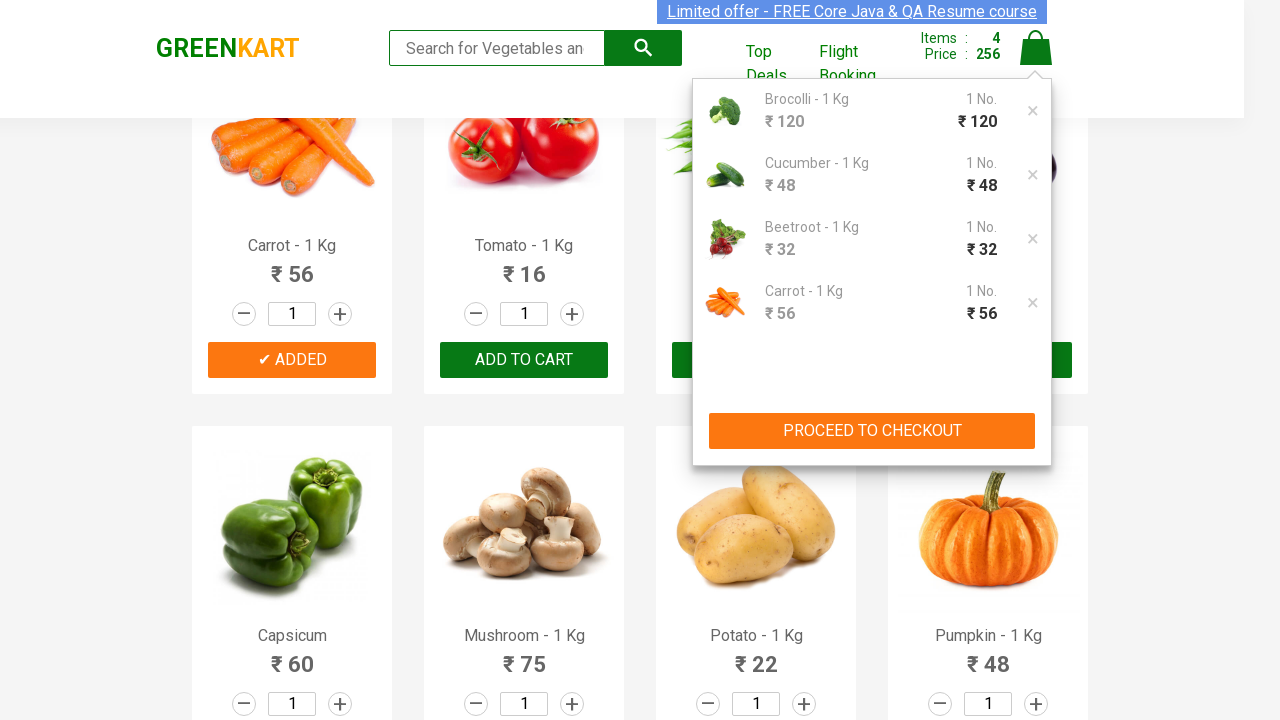

Waited for promo code input field to appear
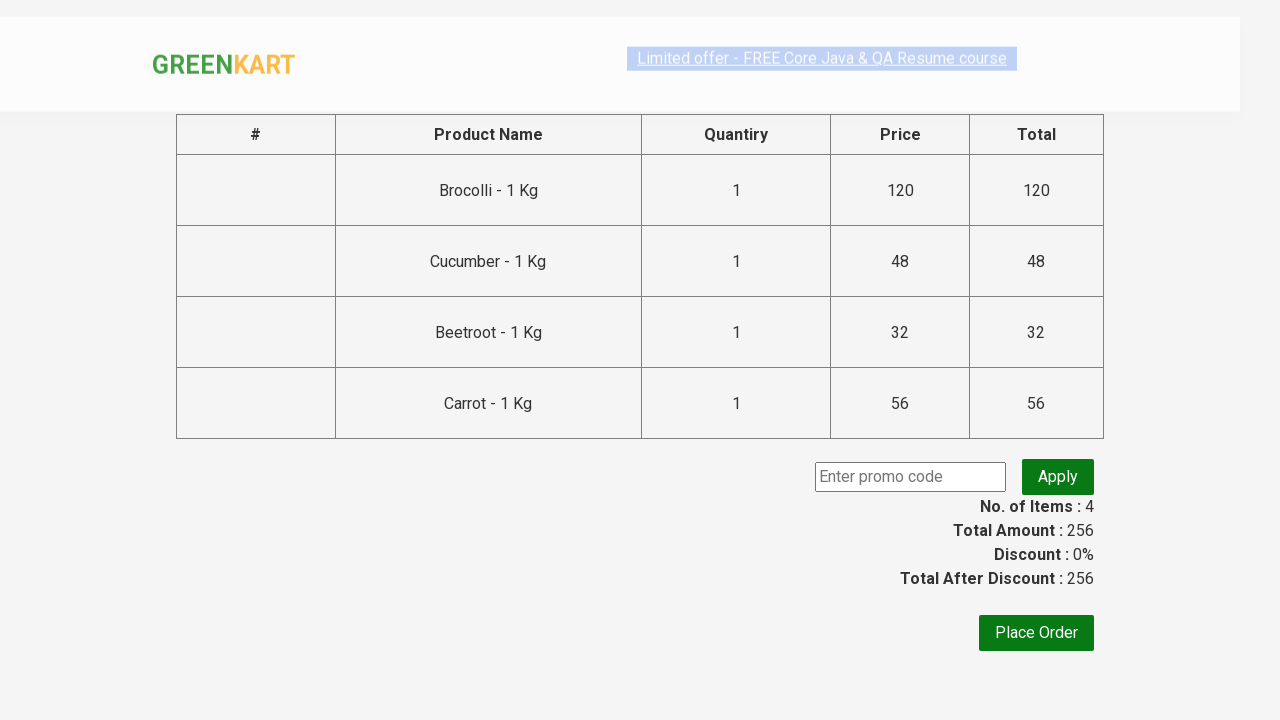

Filled promo code field with 'rahulshettyacademy' on input.promoCode
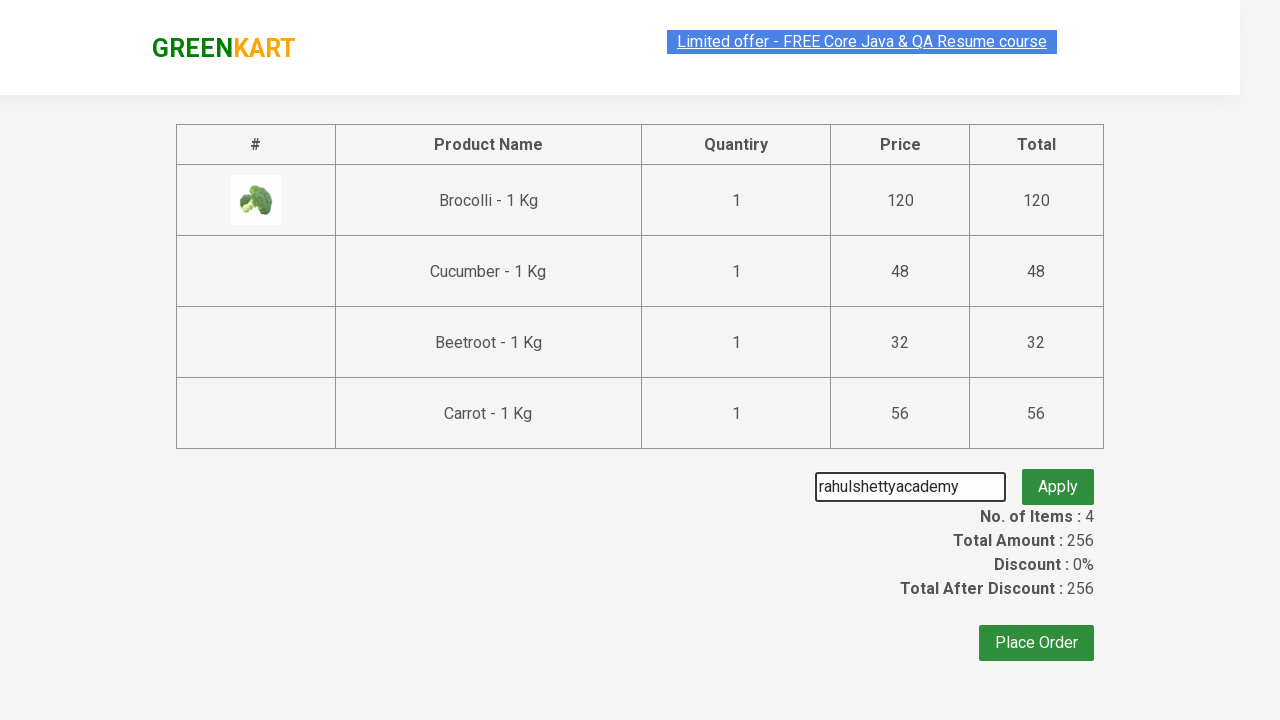

Clicked apply promo button to validate discount code at (1058, 477) on button.promoBtn
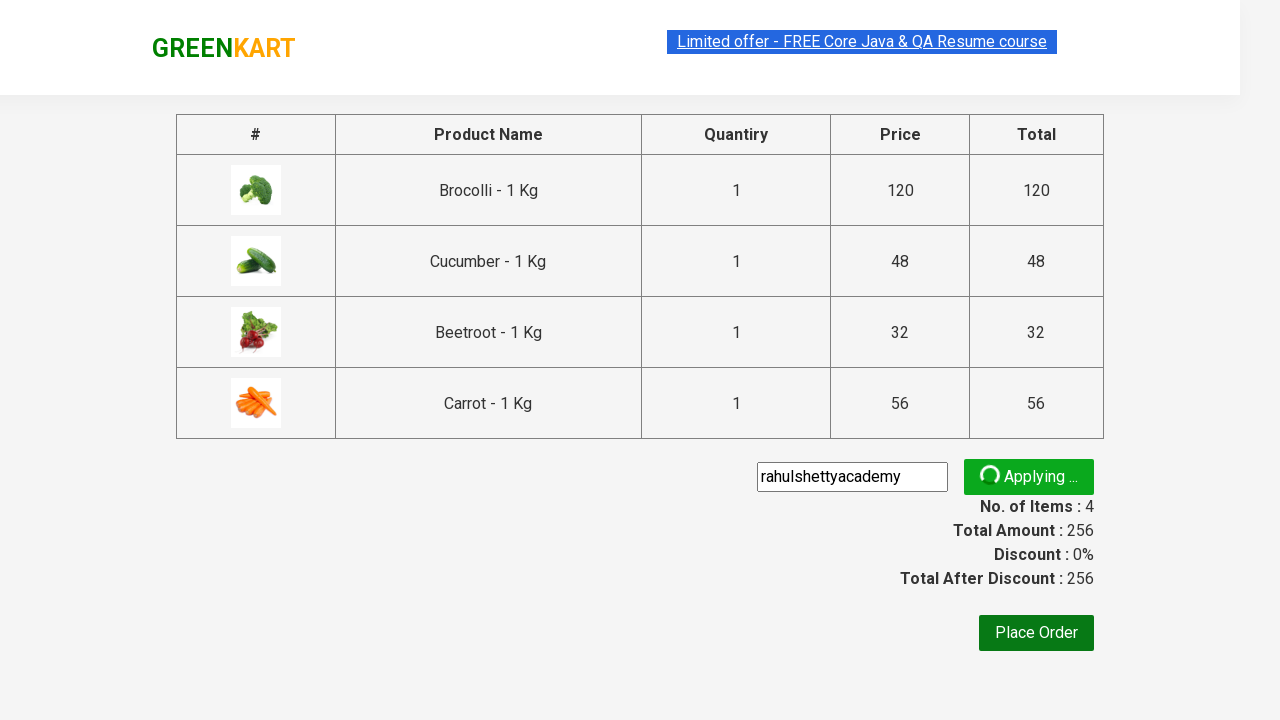

Waited for promo discount information to display
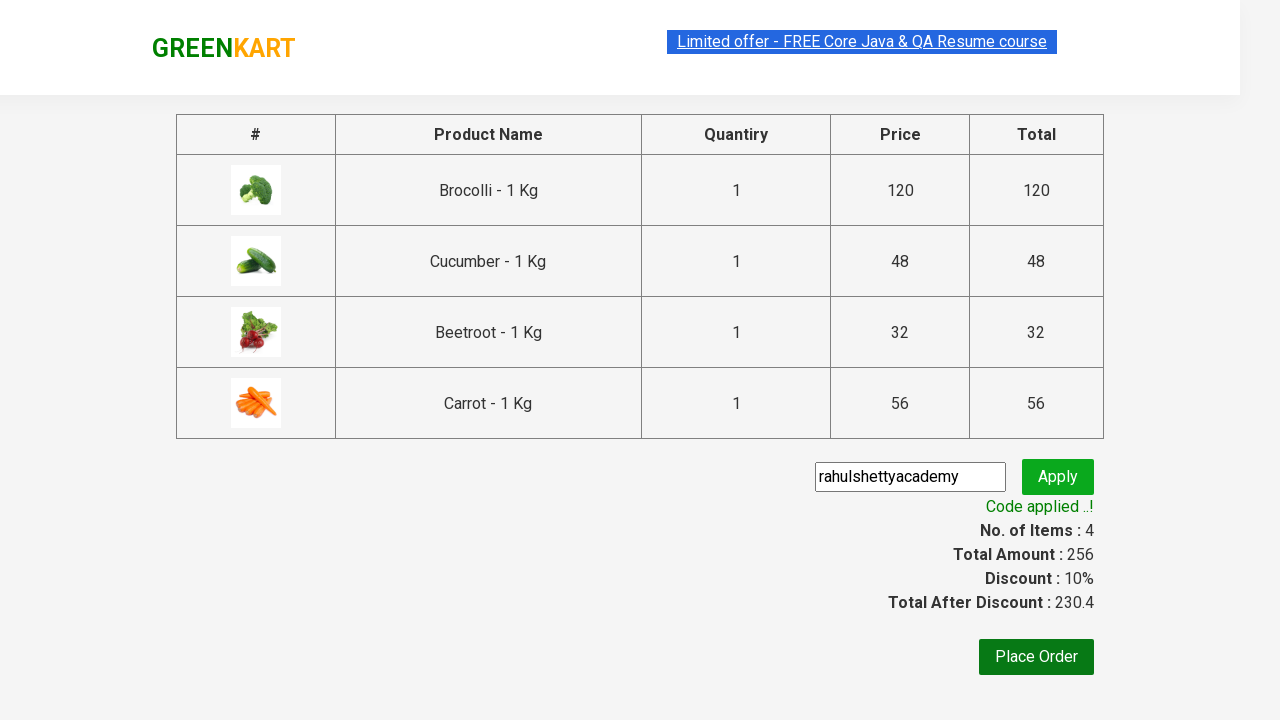

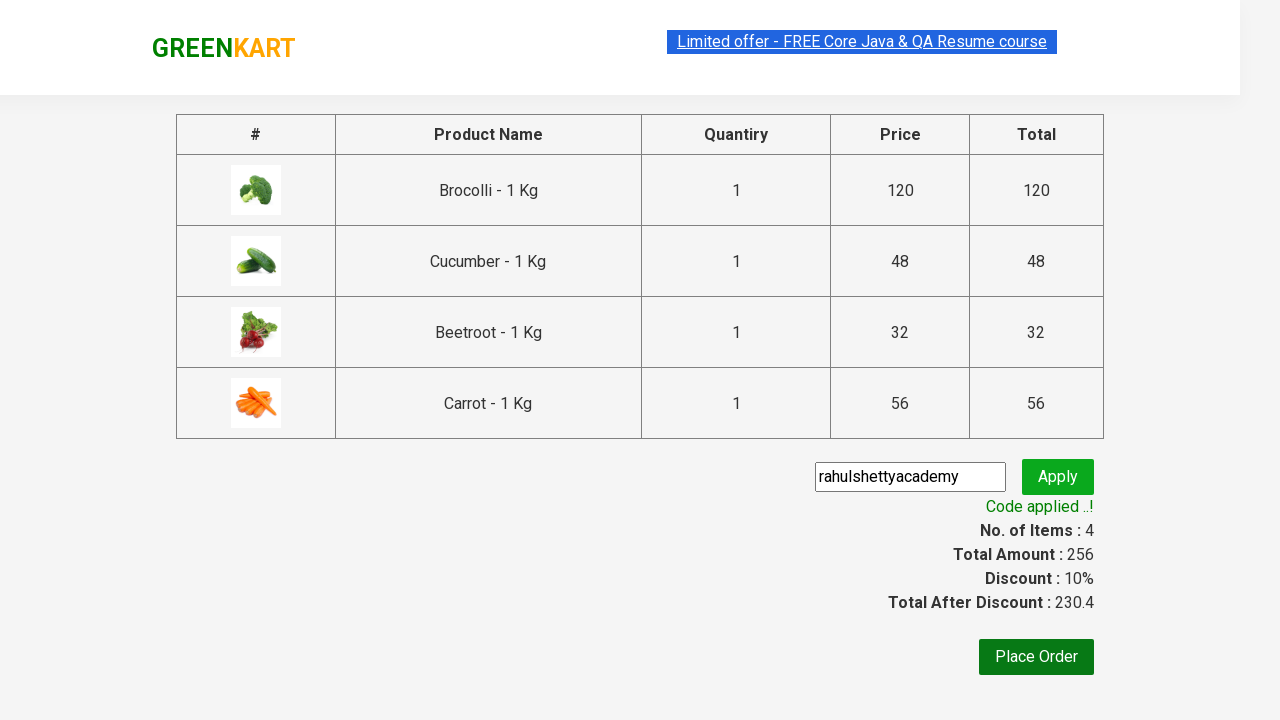